Tests filtering to display only active (non-completed) items by clicking the Active filter link

Starting URL: https://demo.playwright.dev/todomvc

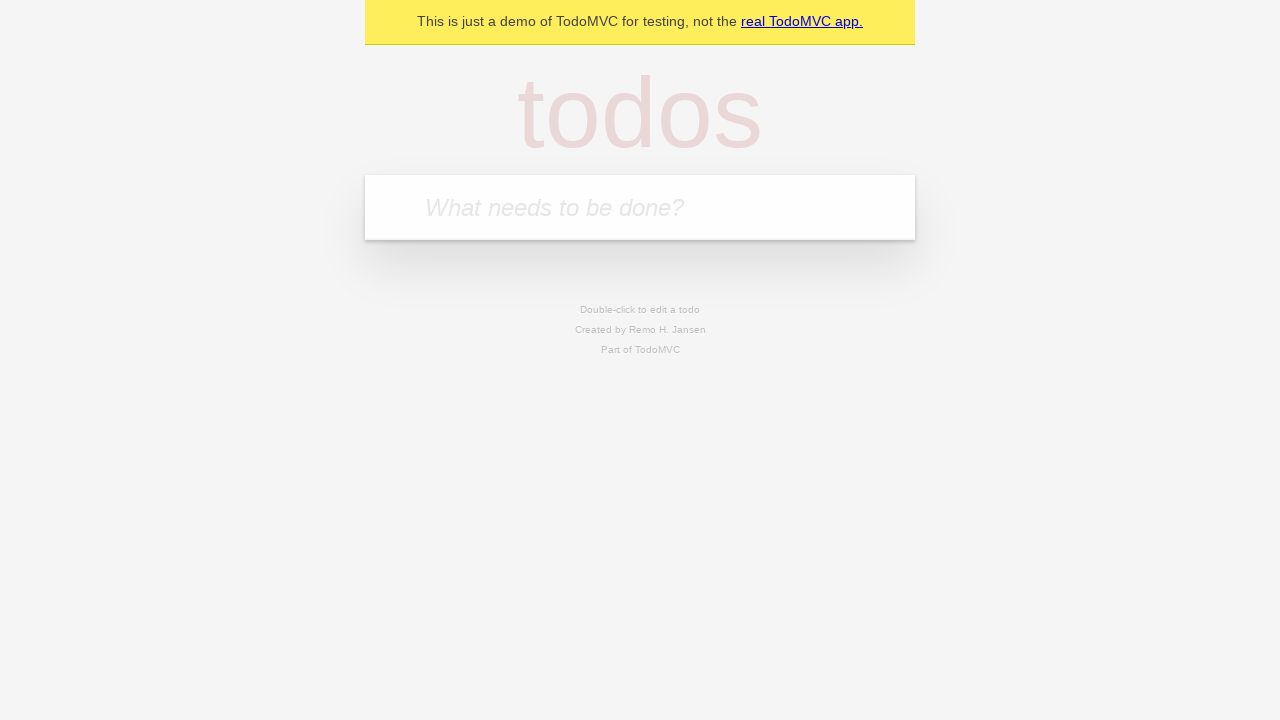

Filled todo input with 'buy some cheese' on internal:attr=[placeholder="What needs to be done?"i]
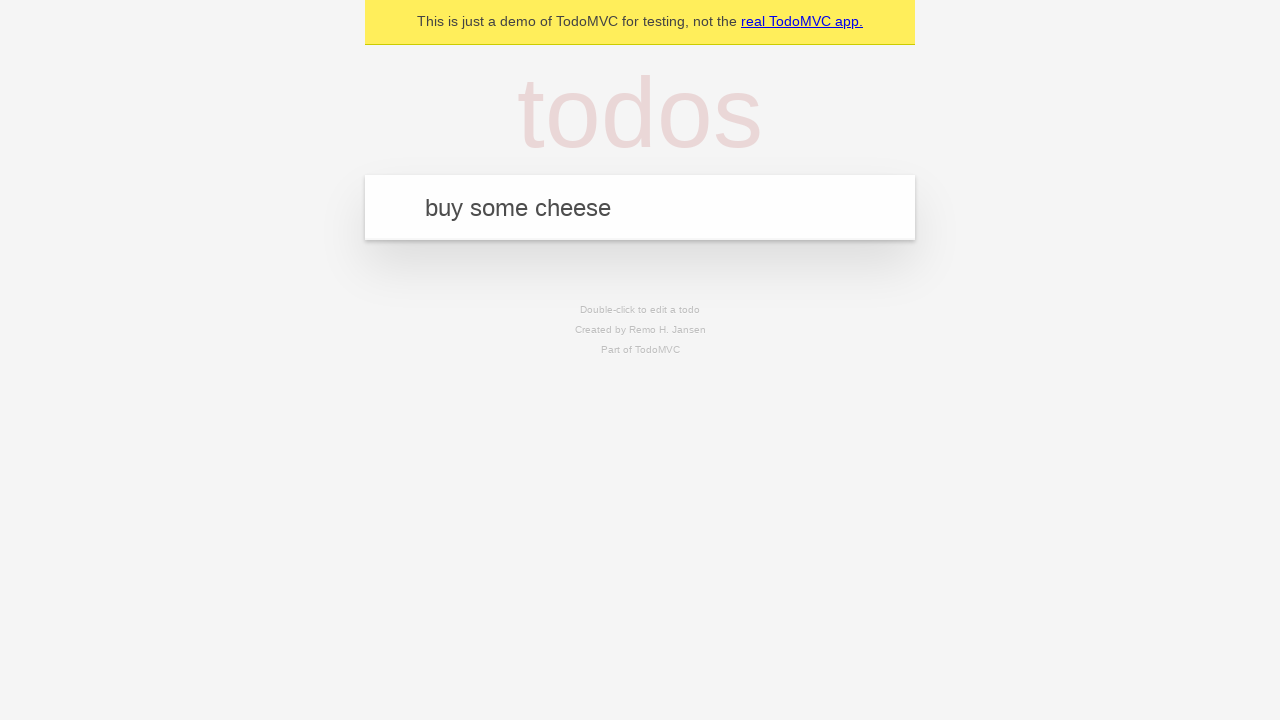

Pressed Enter to add first todo item on internal:attr=[placeholder="What needs to be done?"i]
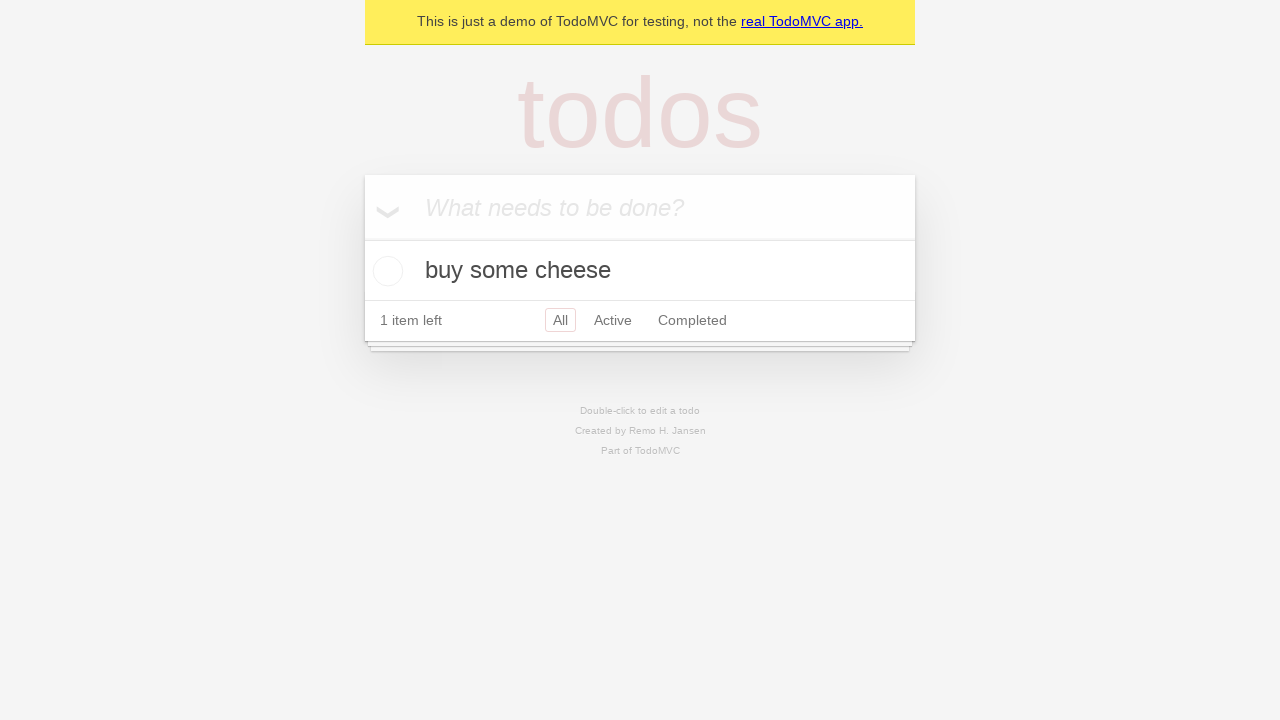

Filled todo input with 'feed the cat' on internal:attr=[placeholder="What needs to be done?"i]
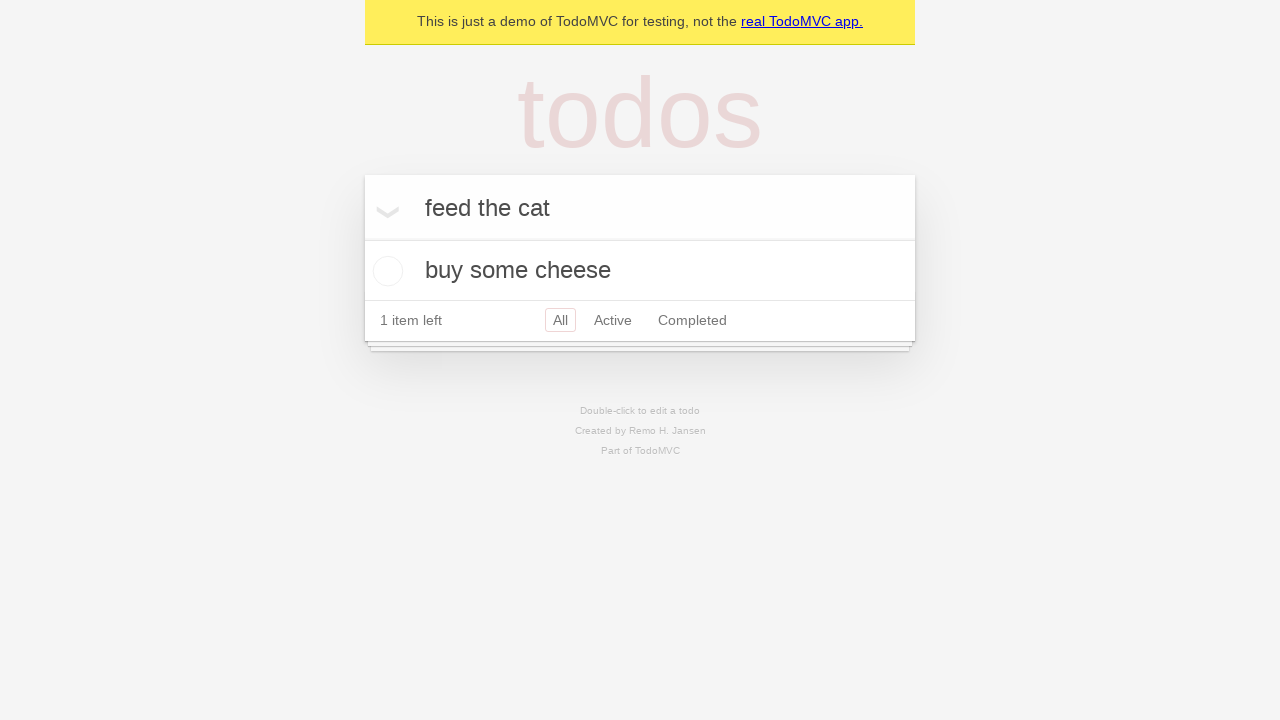

Pressed Enter to add second todo item on internal:attr=[placeholder="What needs to be done?"i]
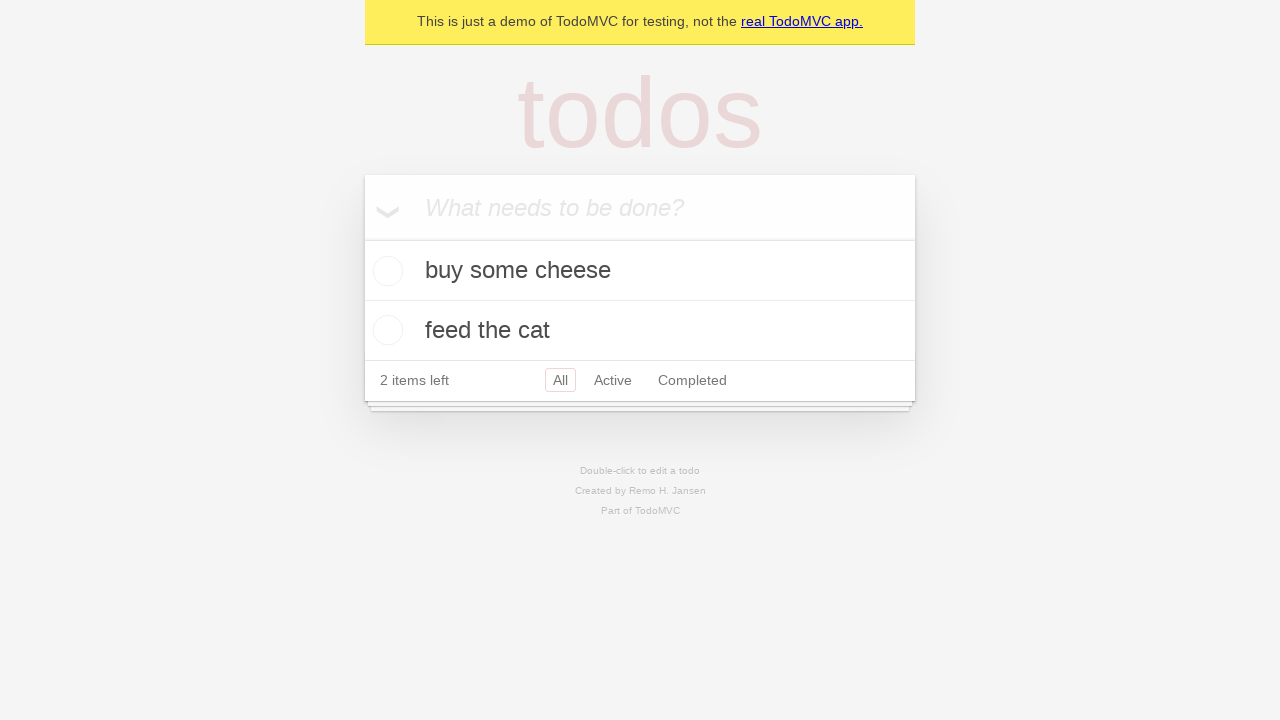

Filled todo input with 'book a doctors appointment' on internal:attr=[placeholder="What needs to be done?"i]
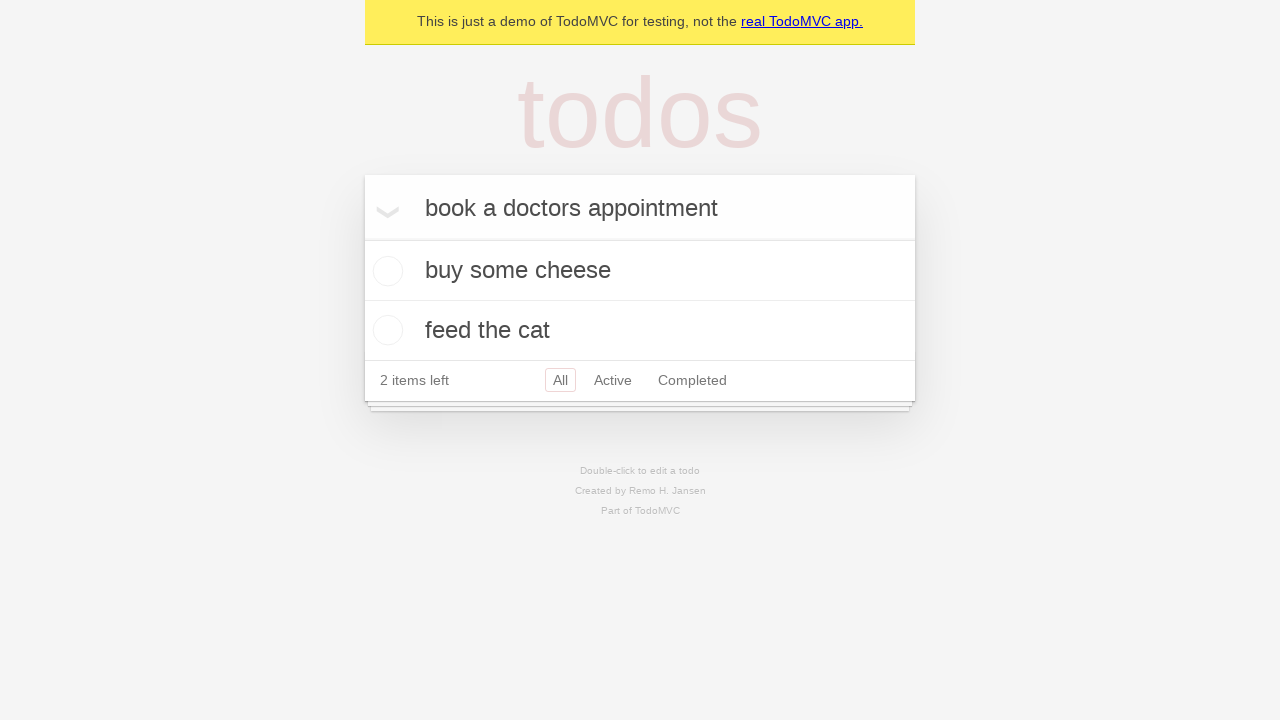

Pressed Enter to add third todo item on internal:attr=[placeholder="What needs to be done?"i]
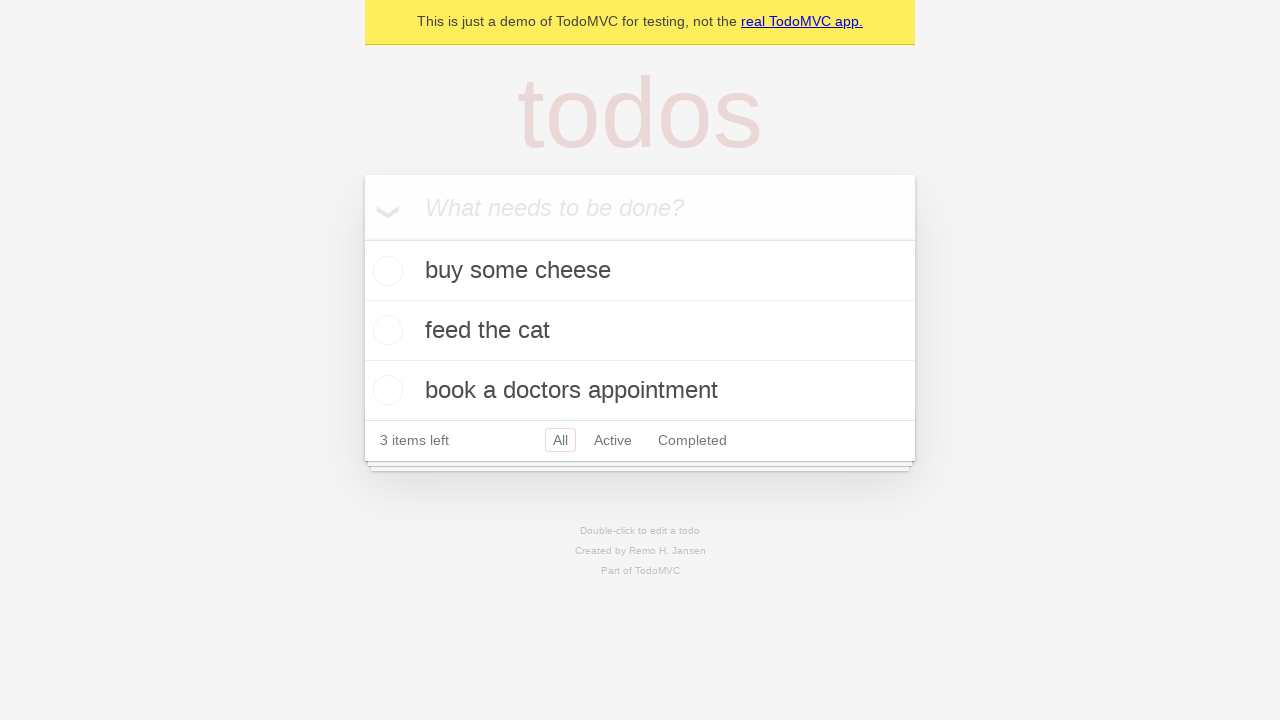

Checked the second todo item (feed the cat) at (385, 330) on internal:testid=[data-testid="todo-item"s] >> nth=1 >> internal:role=checkbox
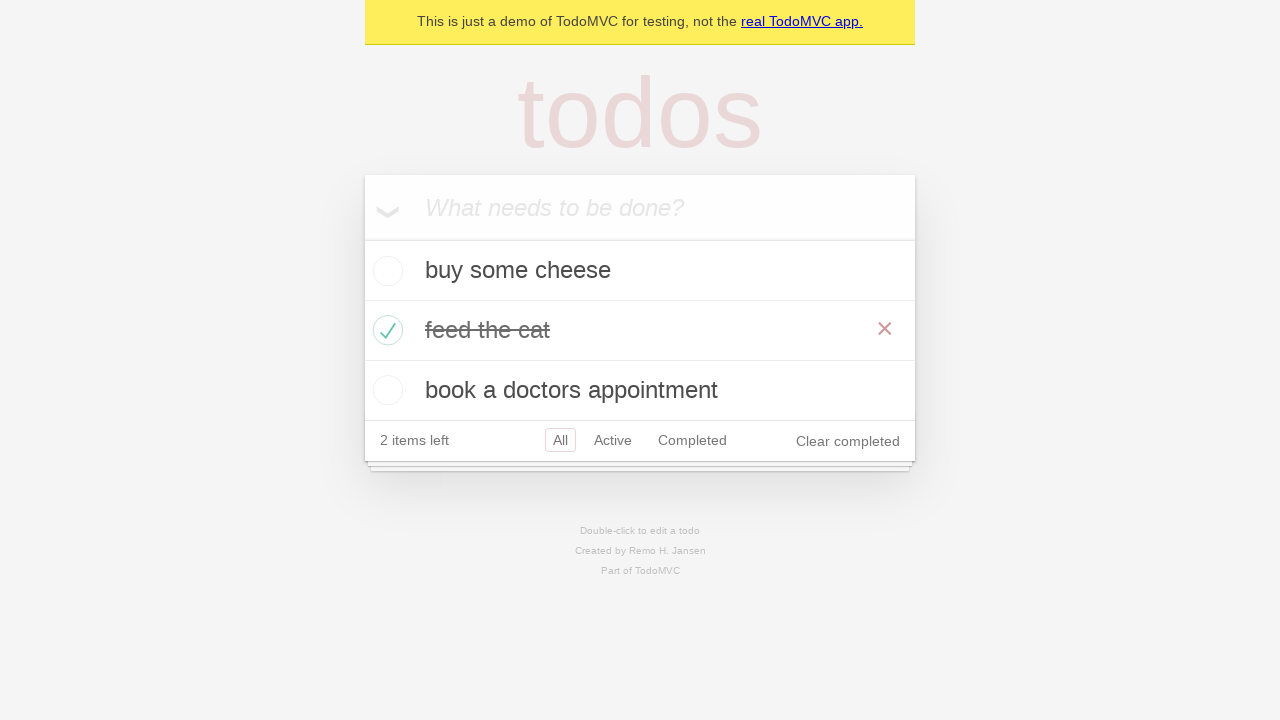

Clicked Active filter to display only active (non-completed) items at (613, 440) on internal:role=link[name="Active"i]
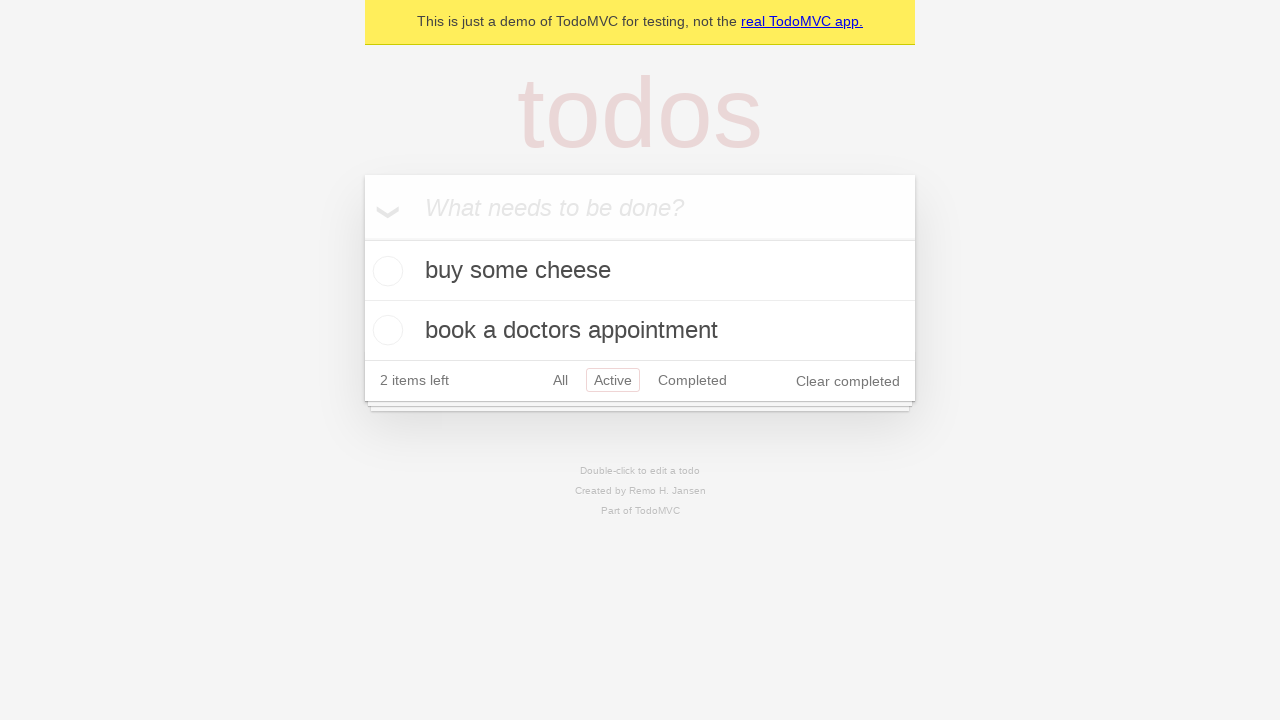

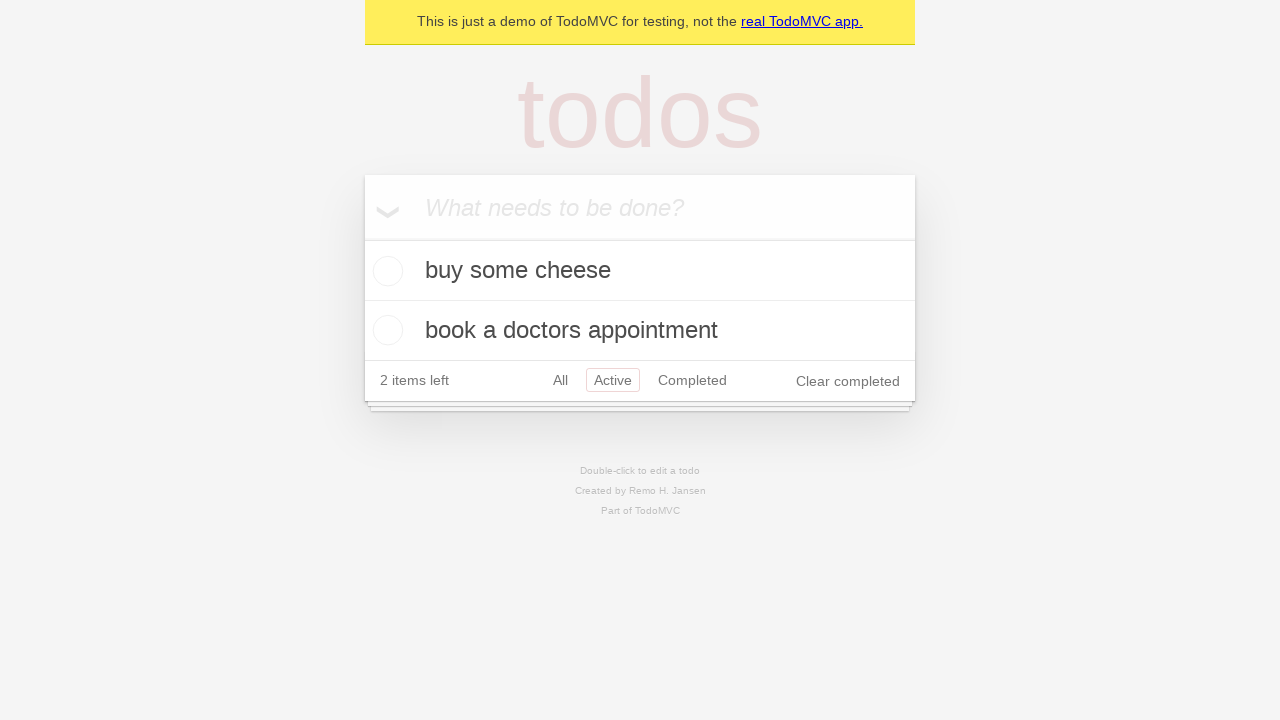